Tests a registration form by filling out personal information fields including first name, last name, username, email, password, and phone number with randomly generated data.

Starting URL: https://practice.cydeo.com/registration_form

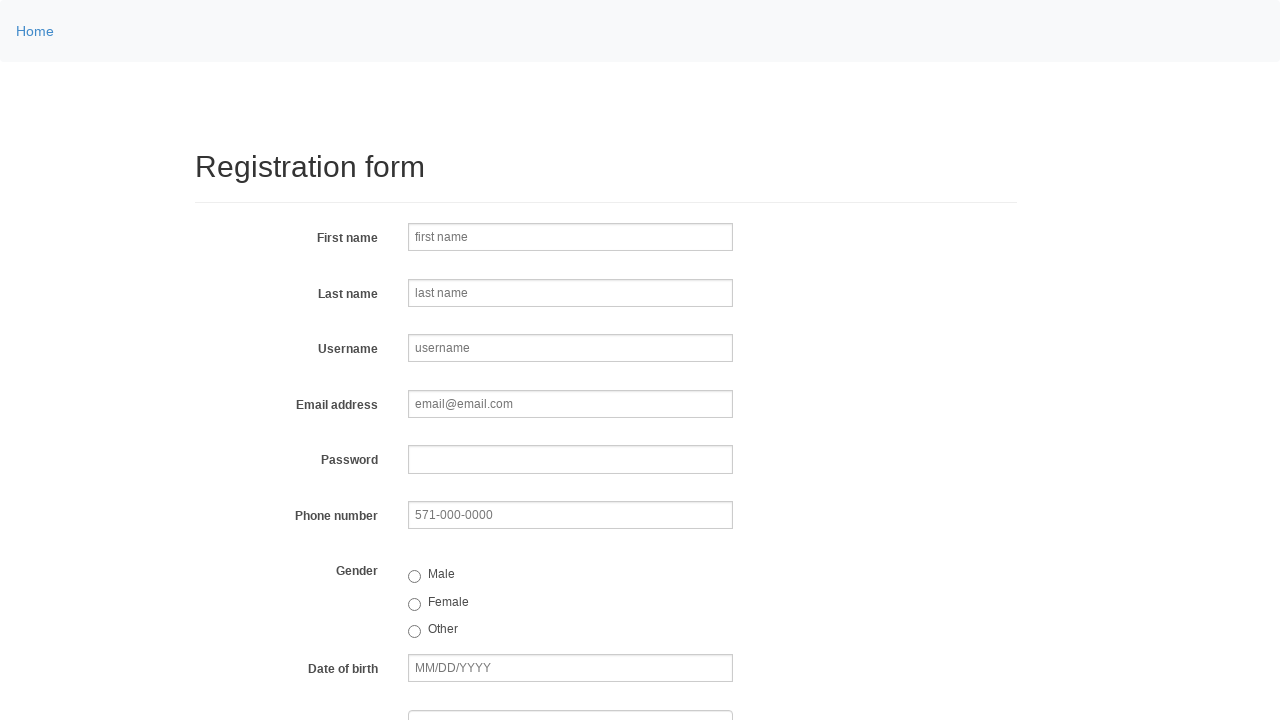

Filled first name field with 'Jennifer' on input[name='firstname']
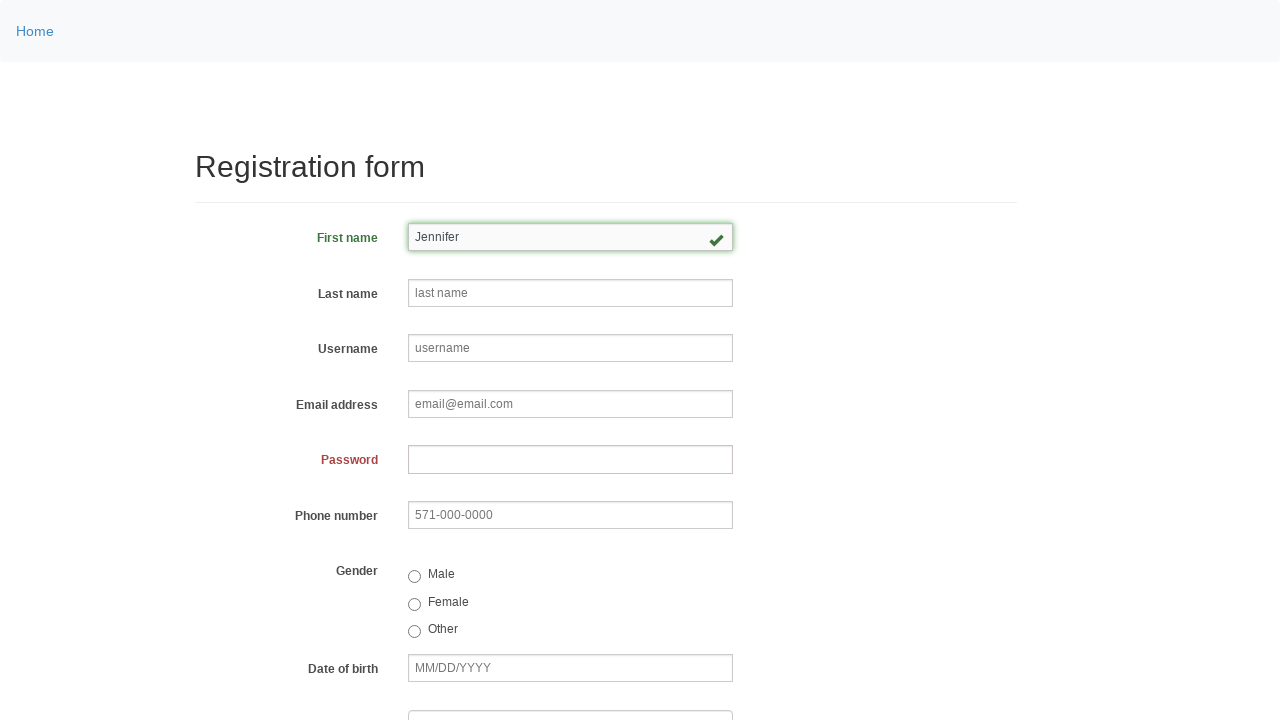

Filled last name field with 'Morrison' on input[name='lastname']
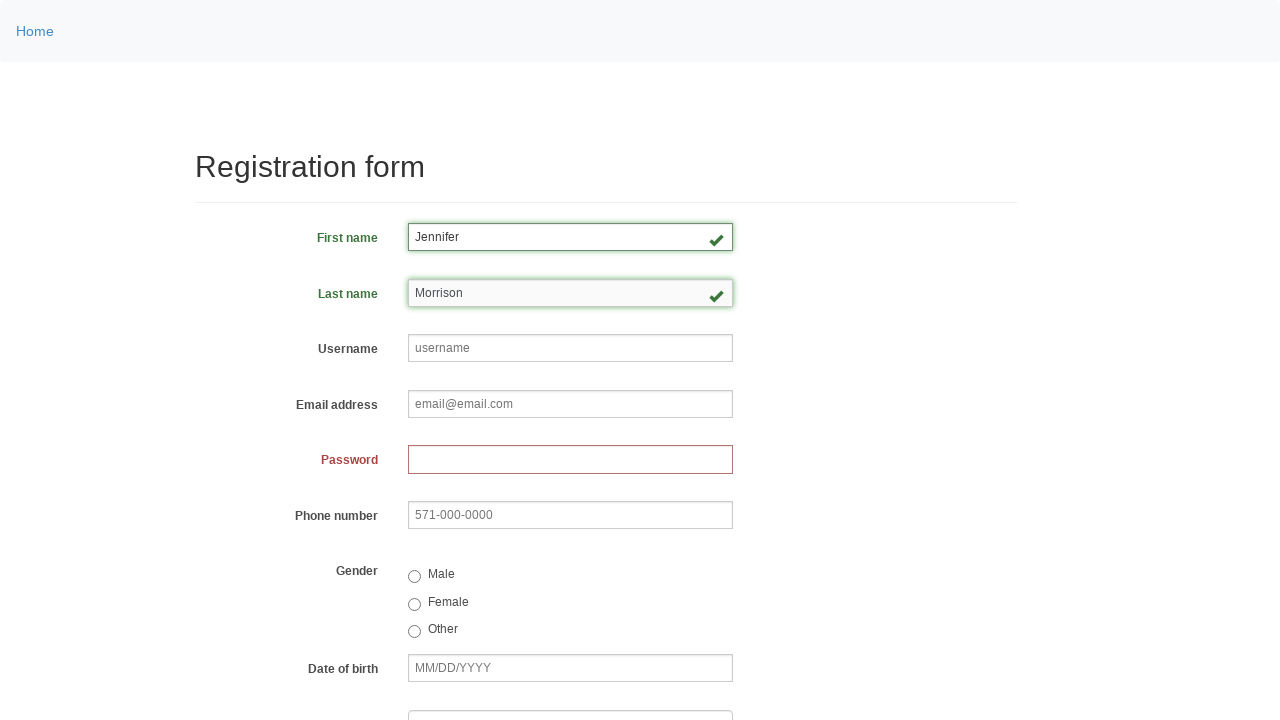

Filled username field with 'helpdesk083' on input[name='username']
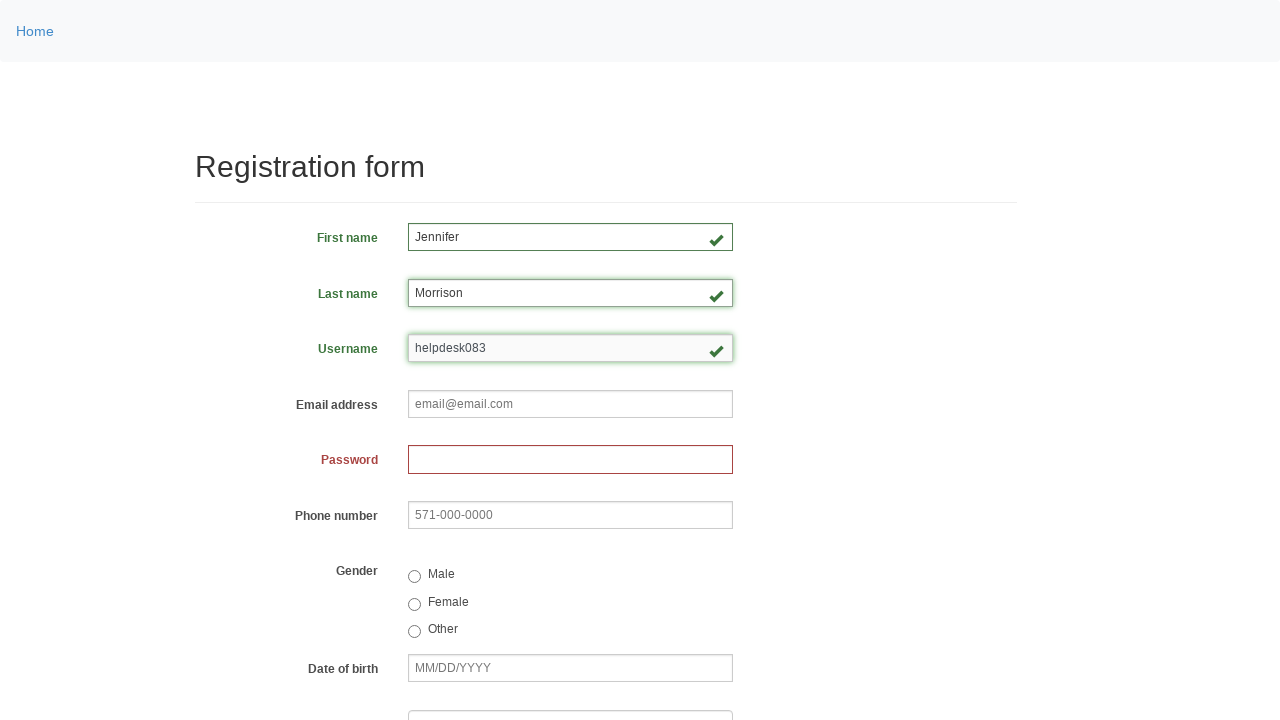

Filled email field with 'helpdesk083@hotmail.com' on input[name='email']
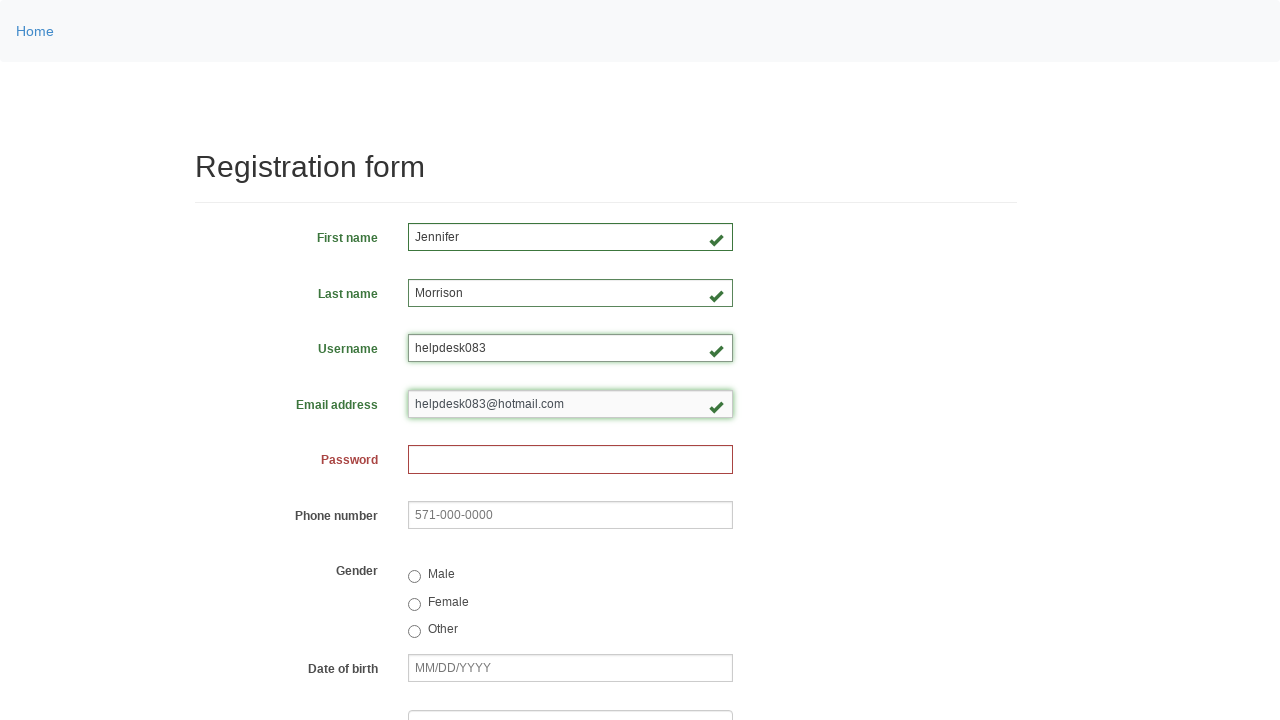

Filled password field with '87234156' on input[name='password']
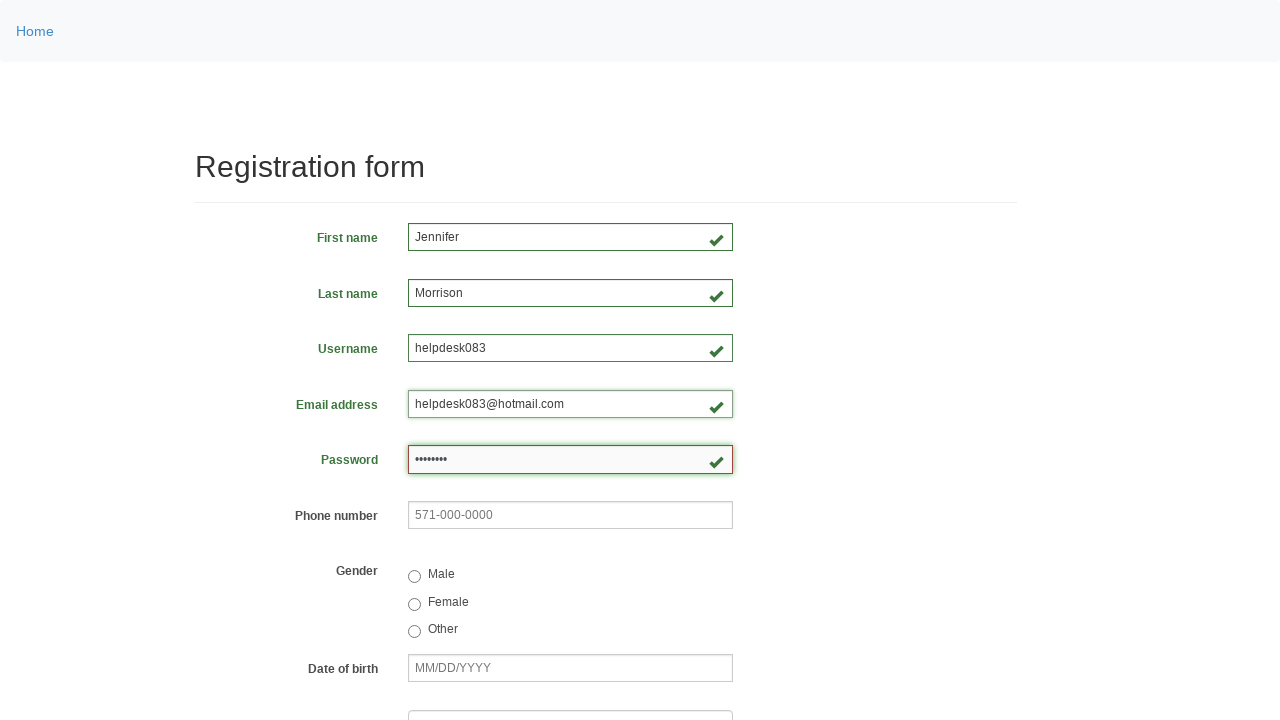

Filled phone number field with '571-384-2947' on input[name='phone']
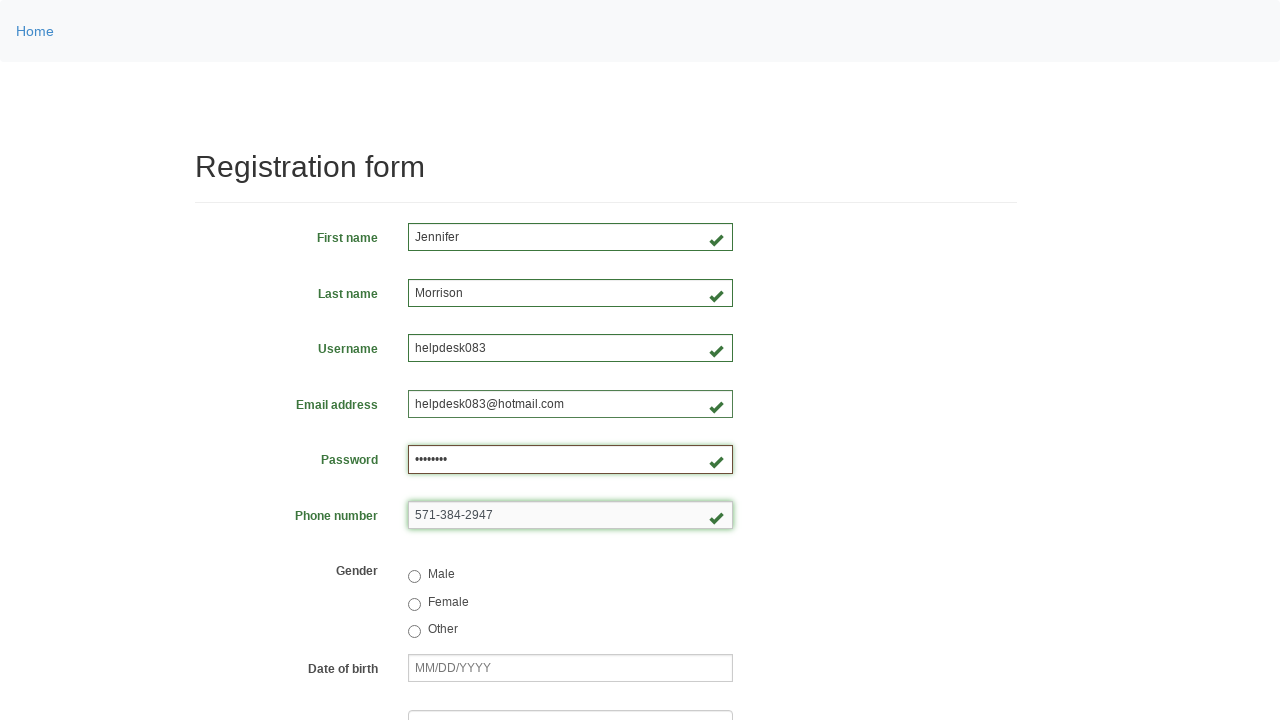

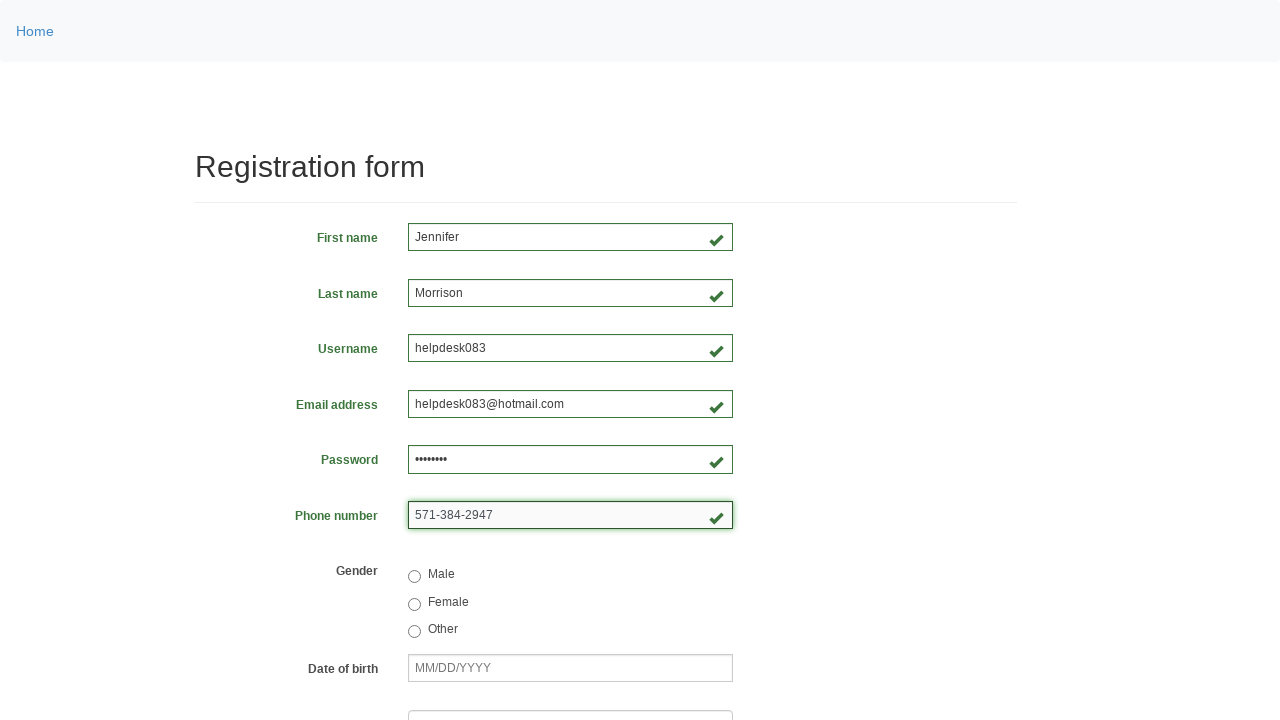